Tests adding multiple personal notes by filling in title and content fields, clicking add button for 10 notes, then performing a search by title

Starting URL: https://material.playwrightvn.com

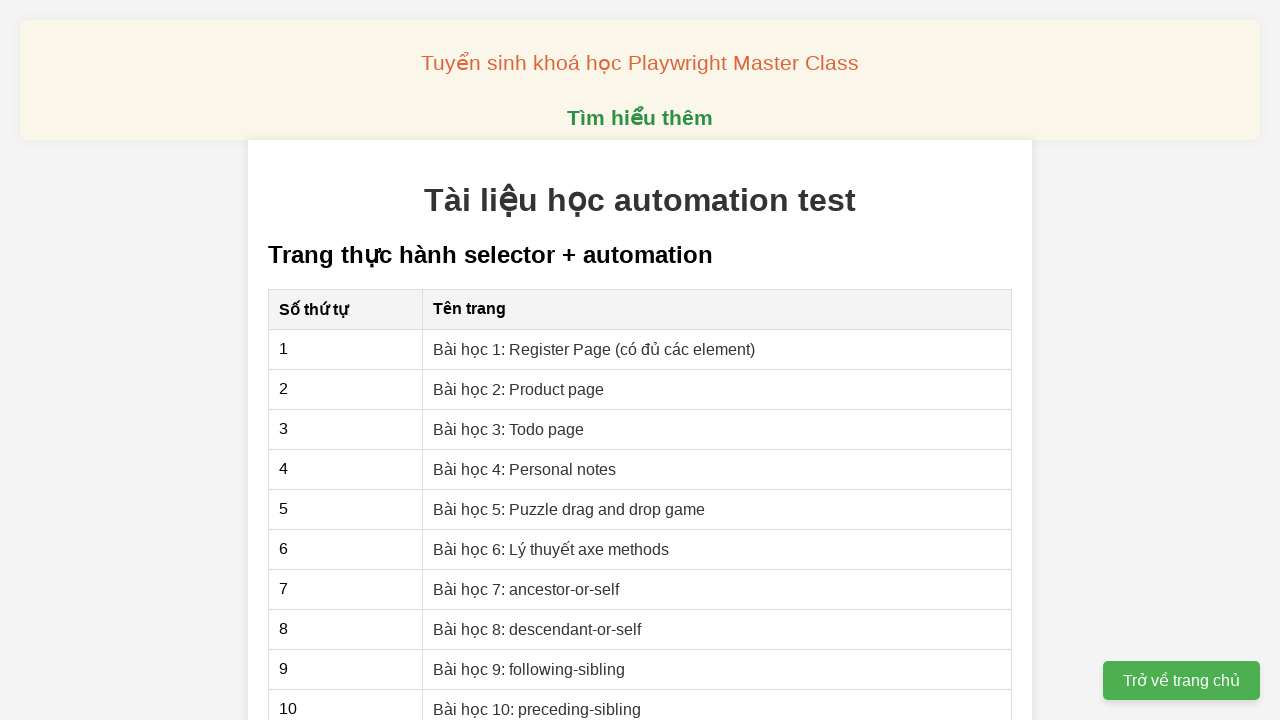

Clicked on Personal Notes link at (525, 469) on xpath=//a[@href="04-xpath-personal-notes.html"]
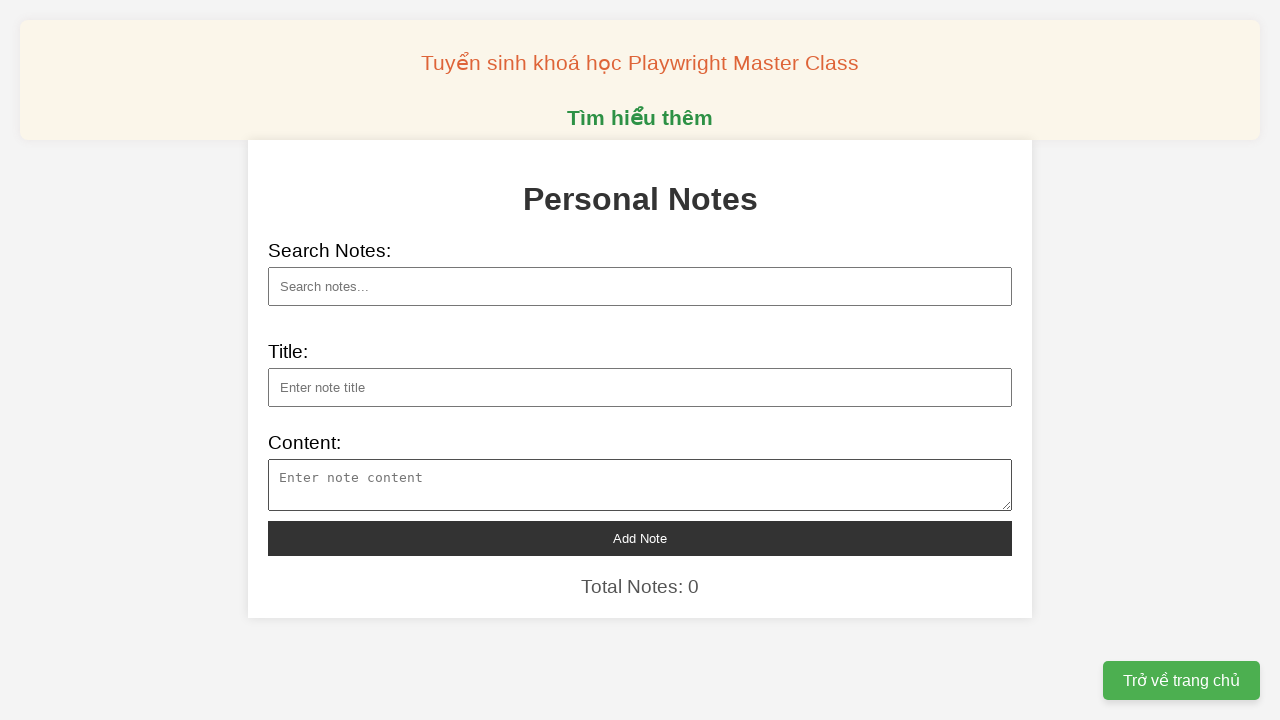

Filled note title field with 'Science Discovery Today' on xpath=//input[@type="text" and @id="note-title"]
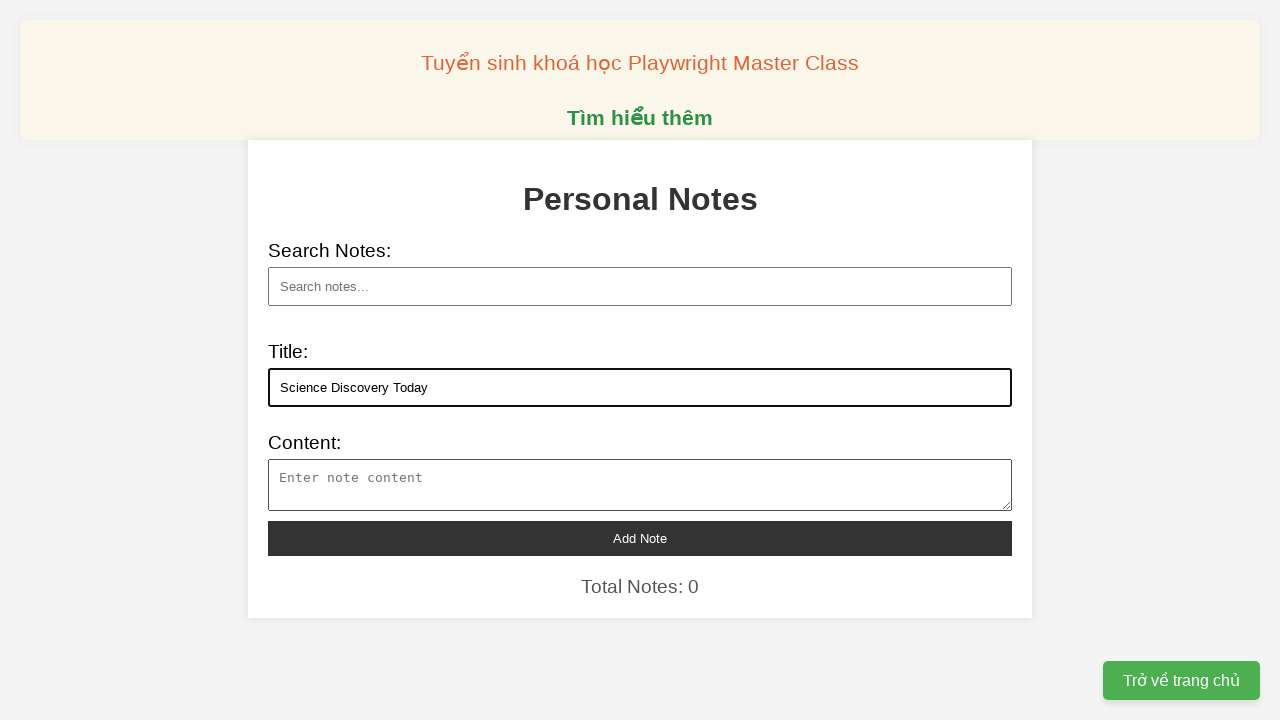

Filled note content field for note 1 on xpath=//textarea[@id="note-content"]
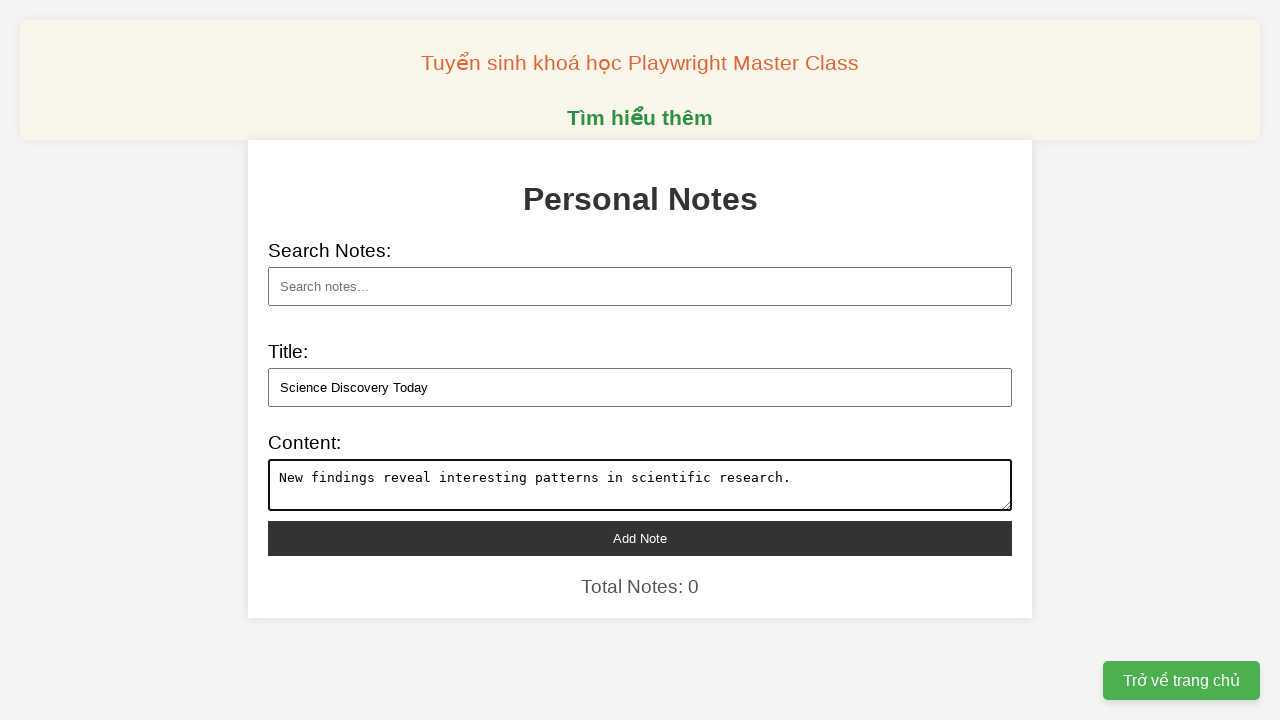

Clicked add note button to create note 1 of 10 at (640, 538) on xpath=//button[@id="add-note"]
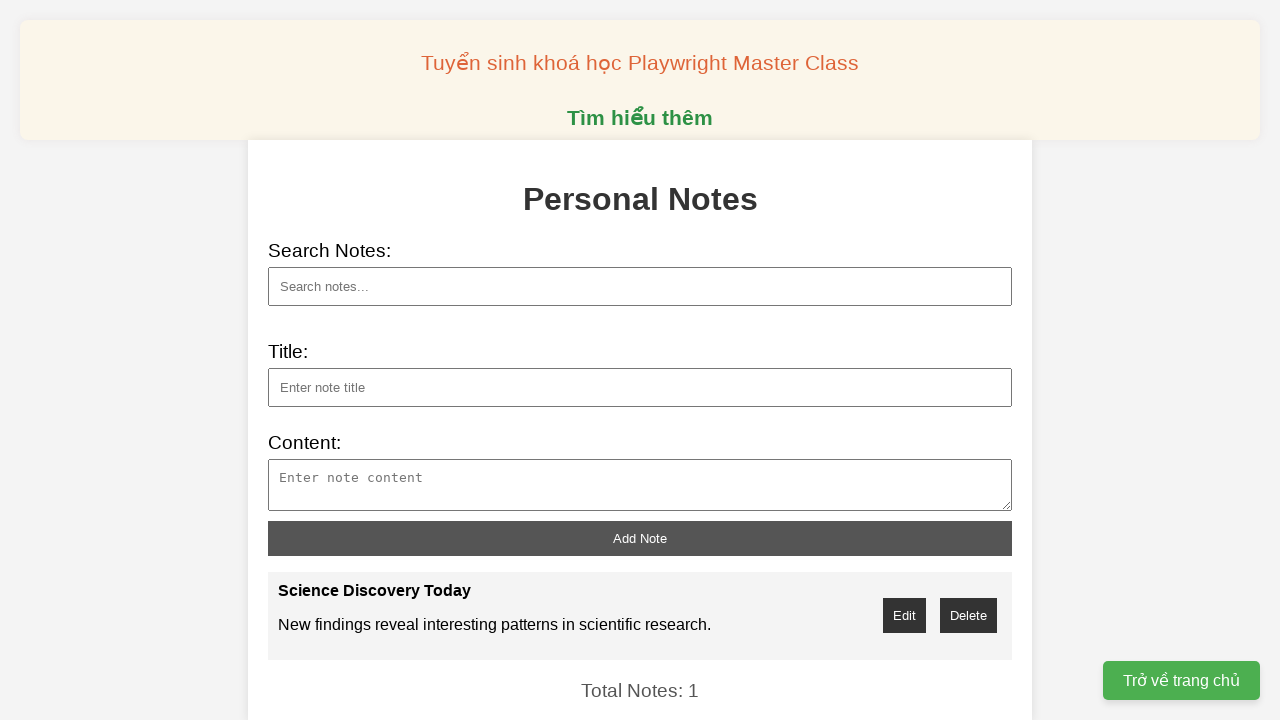

Filled note title field with 'Technology Breakthrough' on xpath=//input[@type="text" and @id="note-title"]
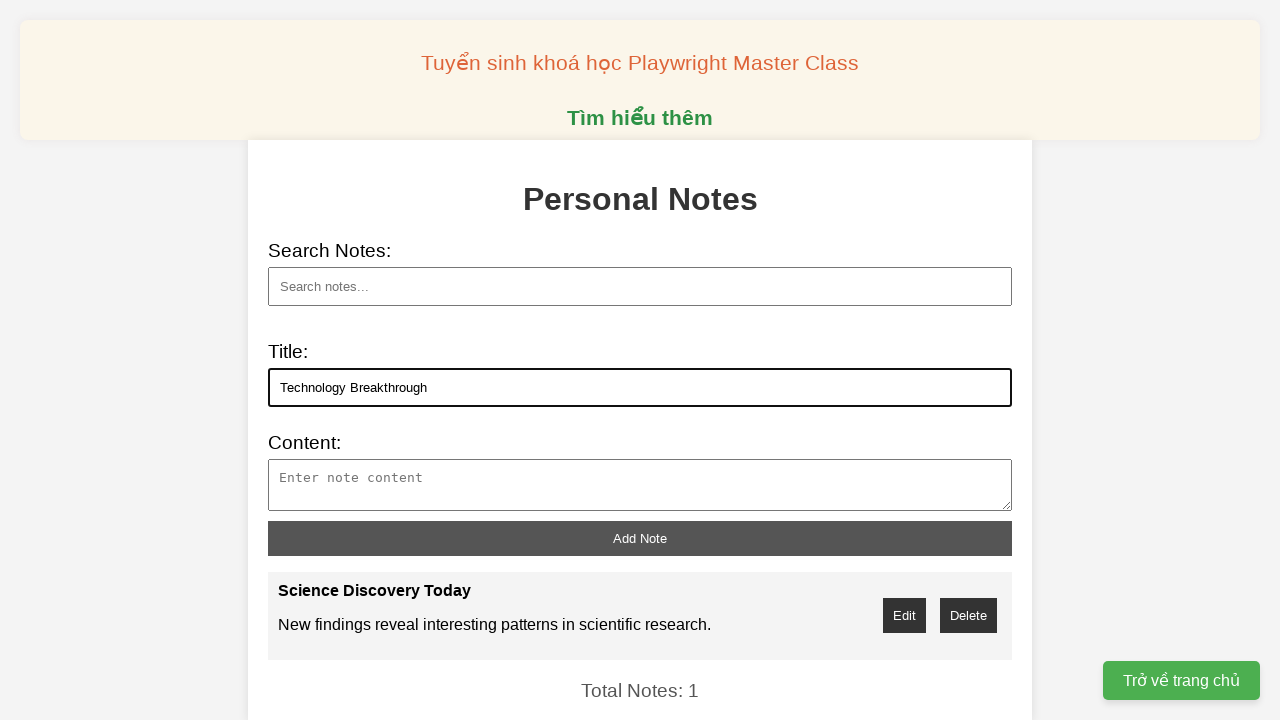

Filled note content field for note 2 on xpath=//textarea[@id="note-content"]
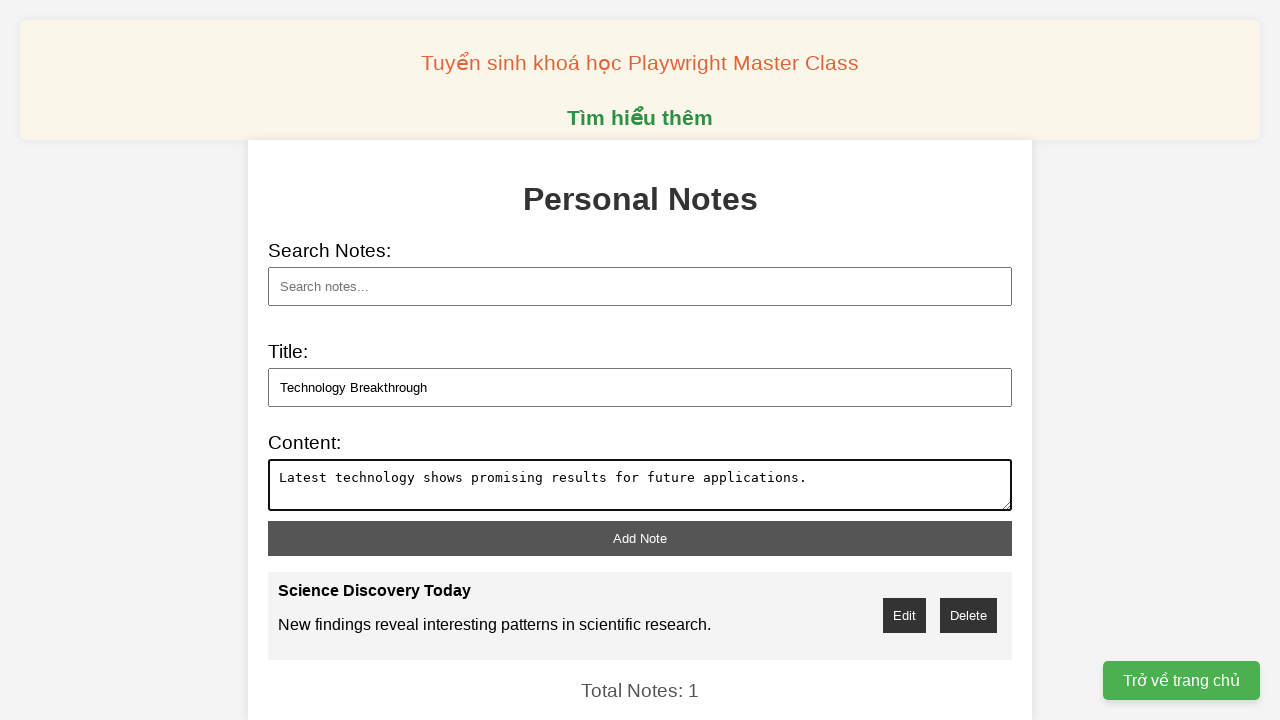

Clicked add note button to create note 2 of 10 at (640, 538) on xpath=//button[@id="add-note"]
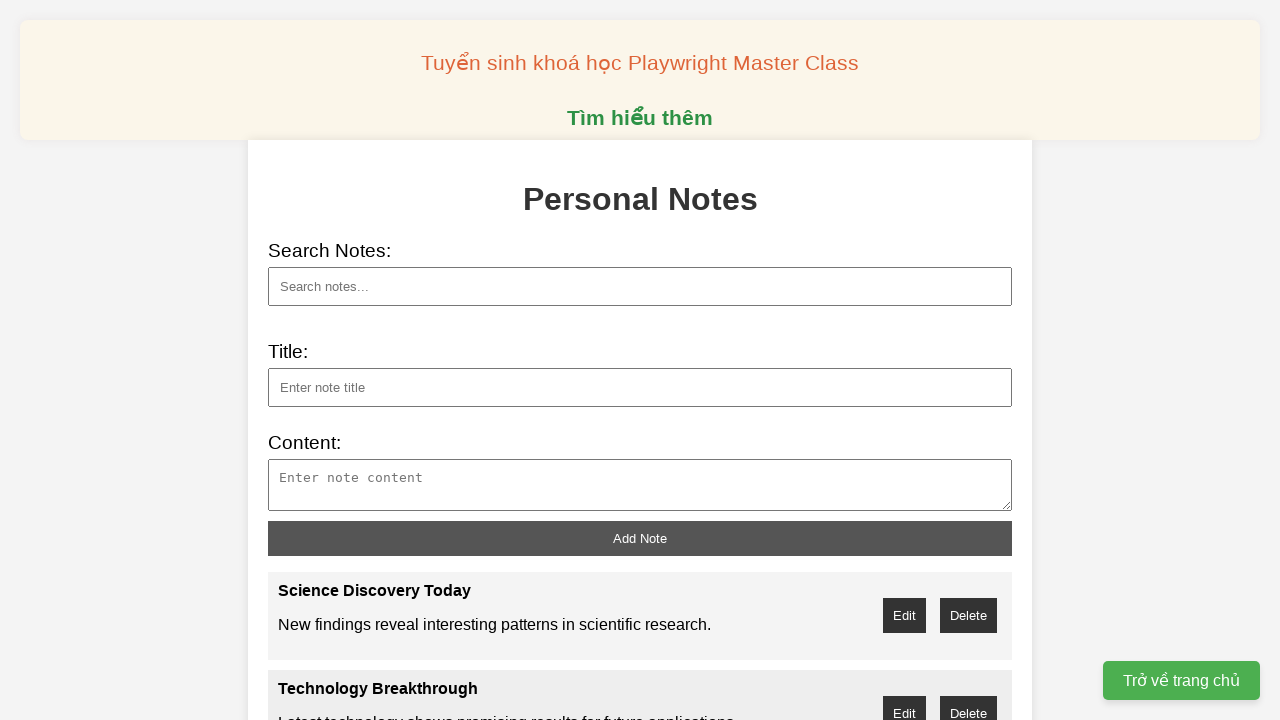

Filled note title field with 'Space Exploration News' on xpath=//input[@type="text" and @id="note-title"]
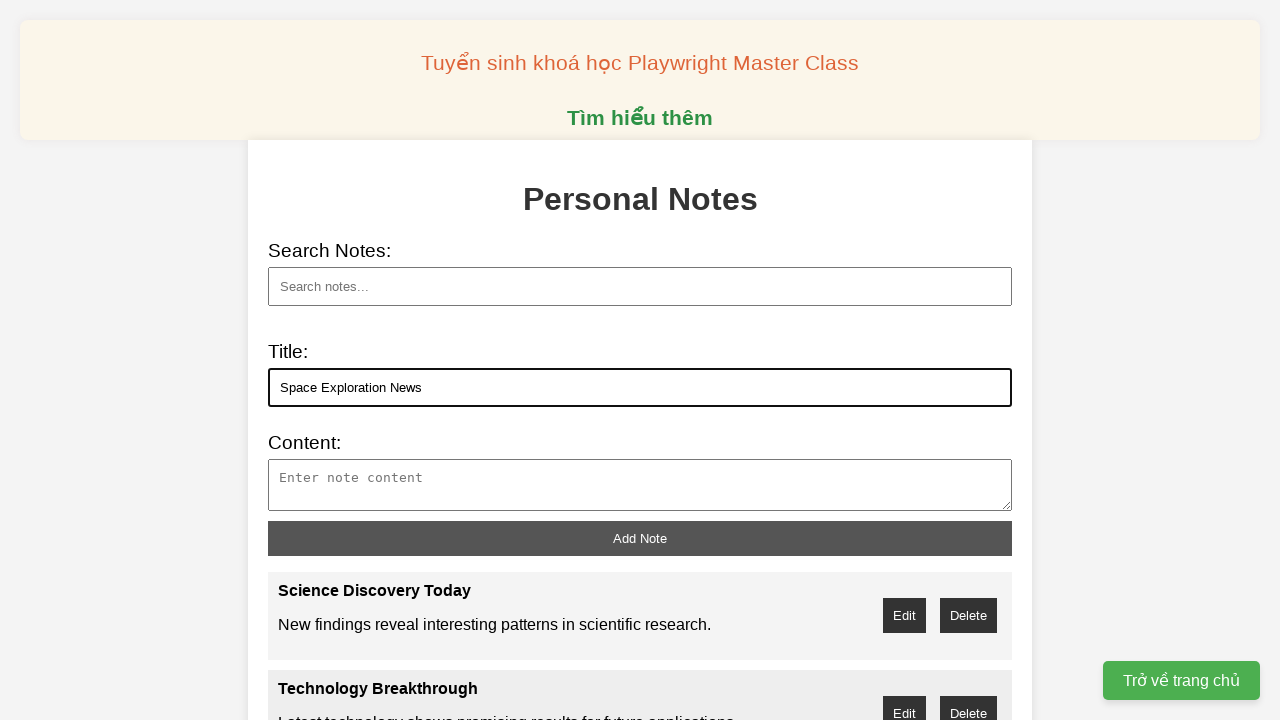

Filled note content field for note 3 on xpath=//textarea[@id="note-content"]
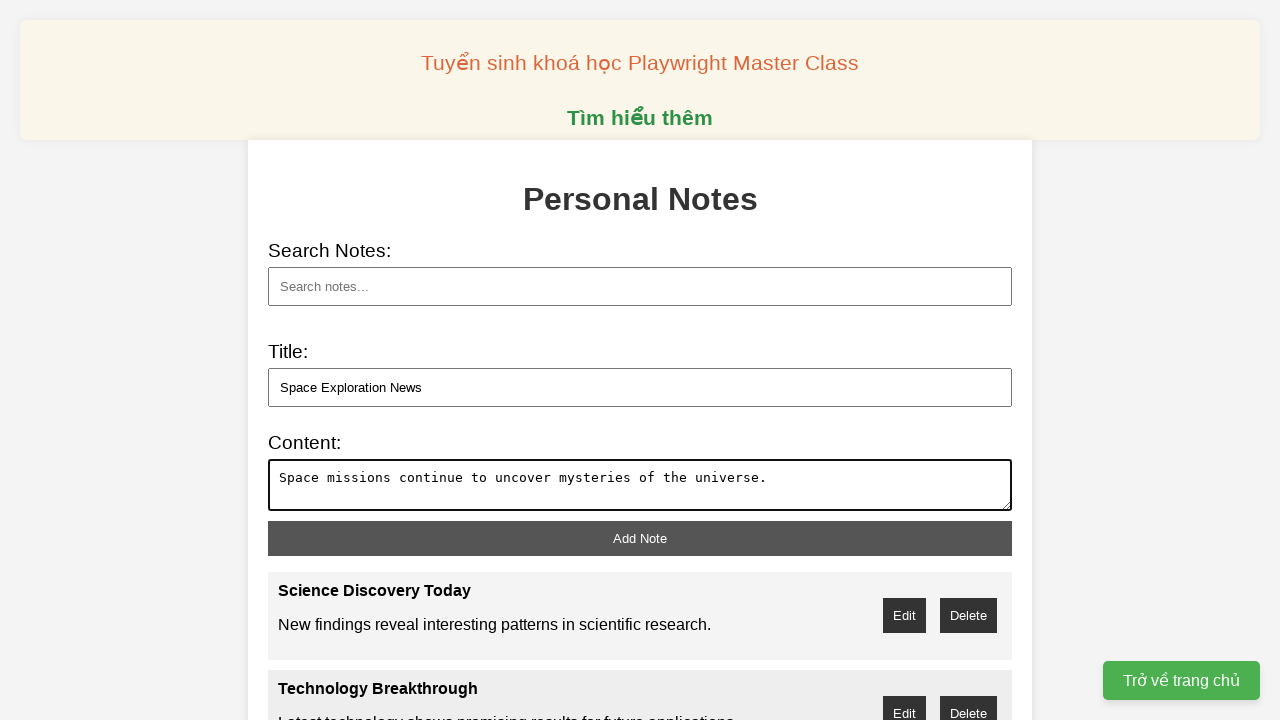

Clicked add note button to create note 3 of 10 at (640, 538) on xpath=//button[@id="add-note"]
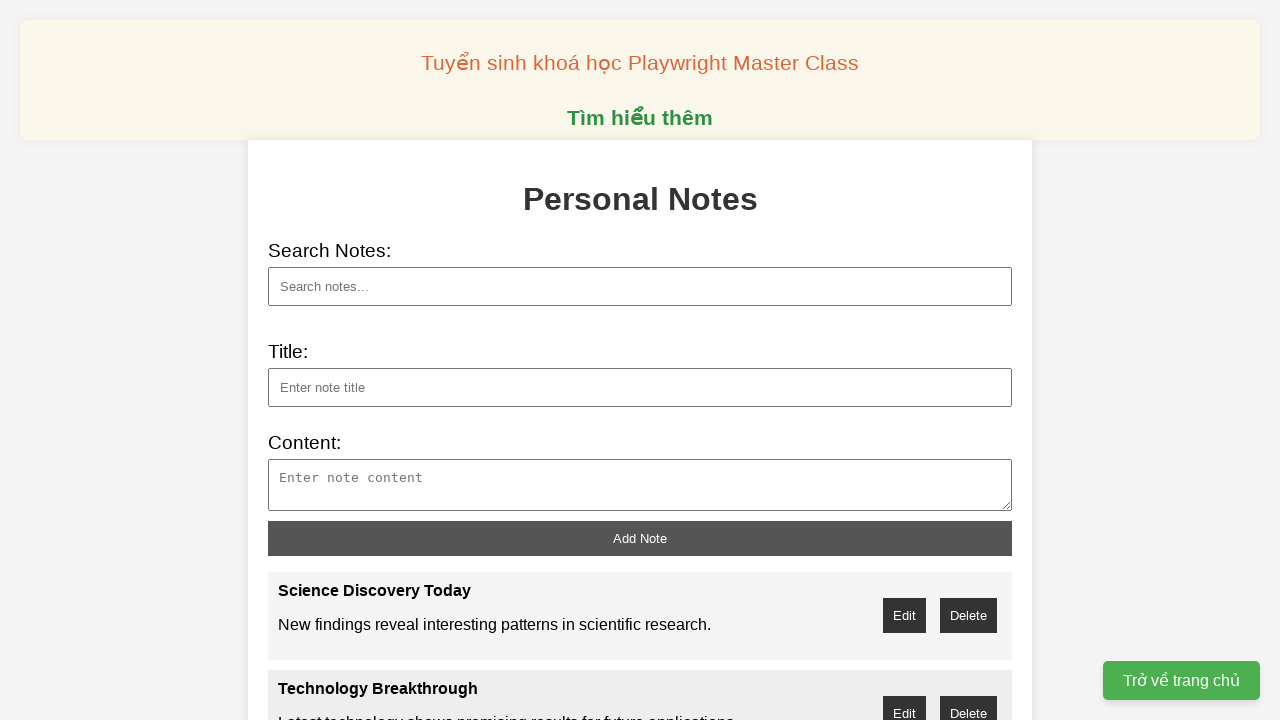

Filled note title field with 'Medical Research Update' on xpath=//input[@type="text" and @id="note-title"]
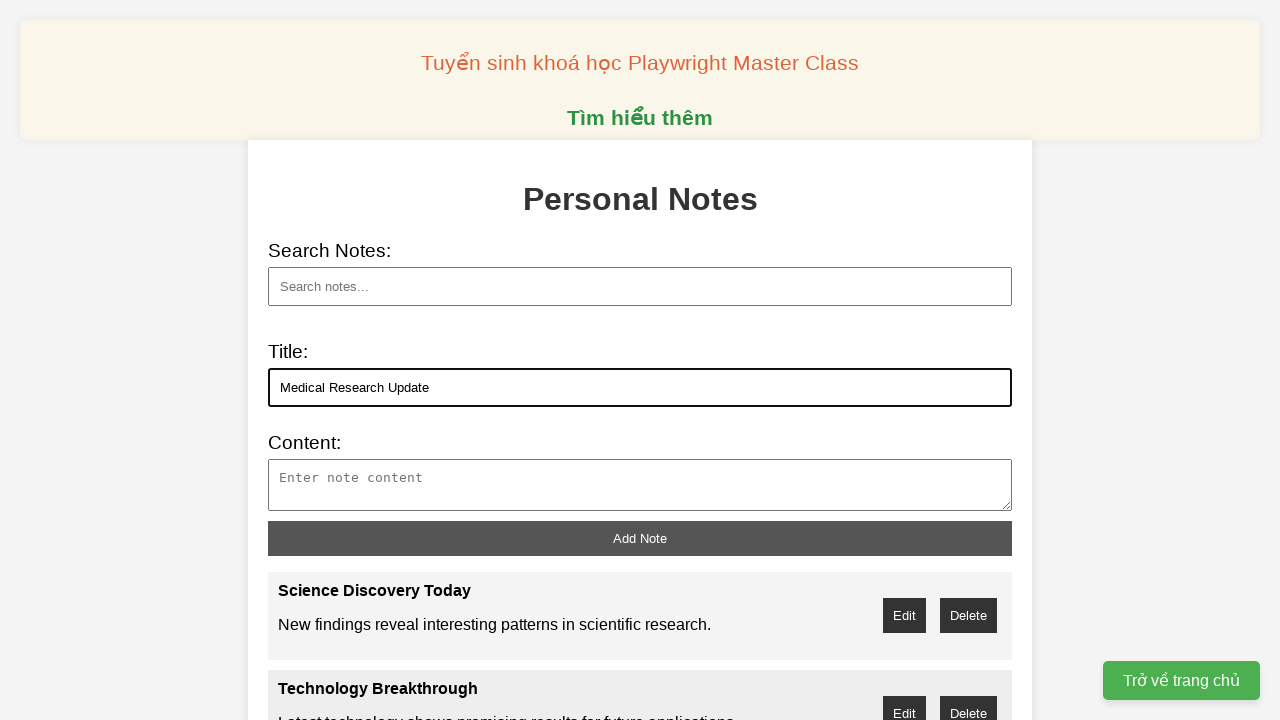

Filled note content field for note 4 on xpath=//textarea[@id="note-content"]
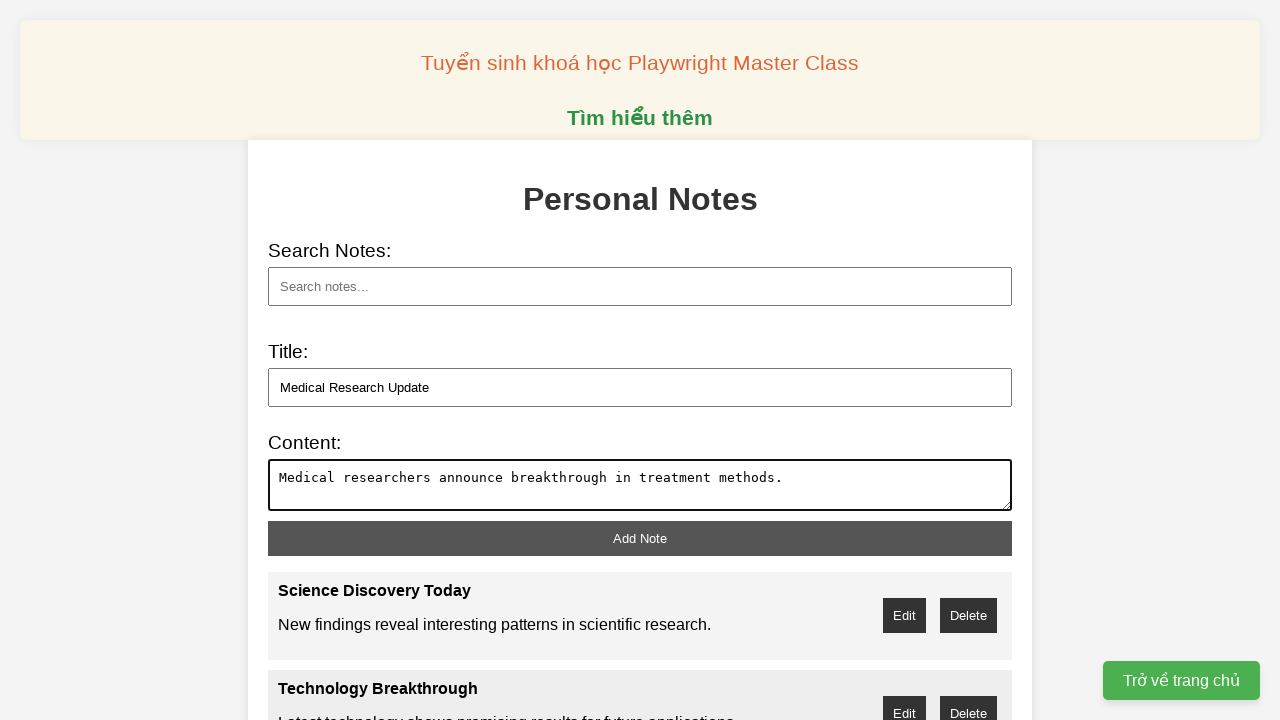

Clicked add note button to create note 4 of 10 at (640, 538) on xpath=//button[@id="add-note"]
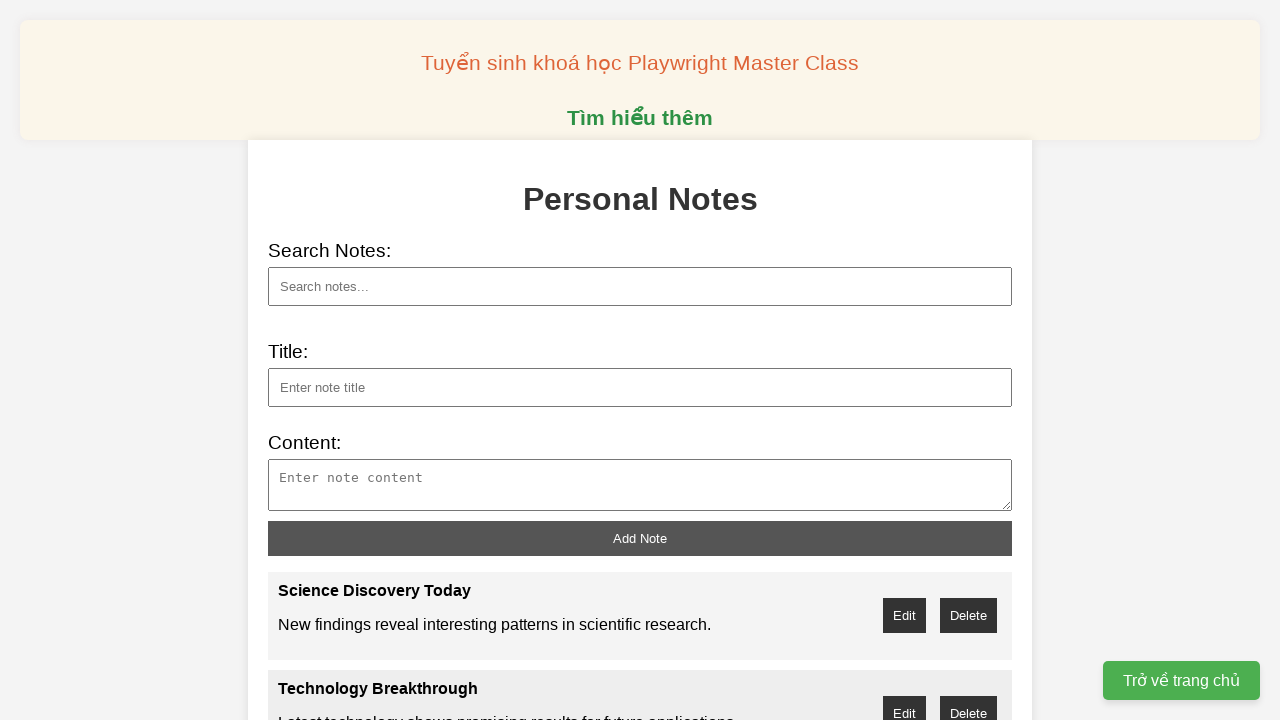

Filled note title field with 'Environmental Studies' on xpath=//input[@type="text" and @id="note-title"]
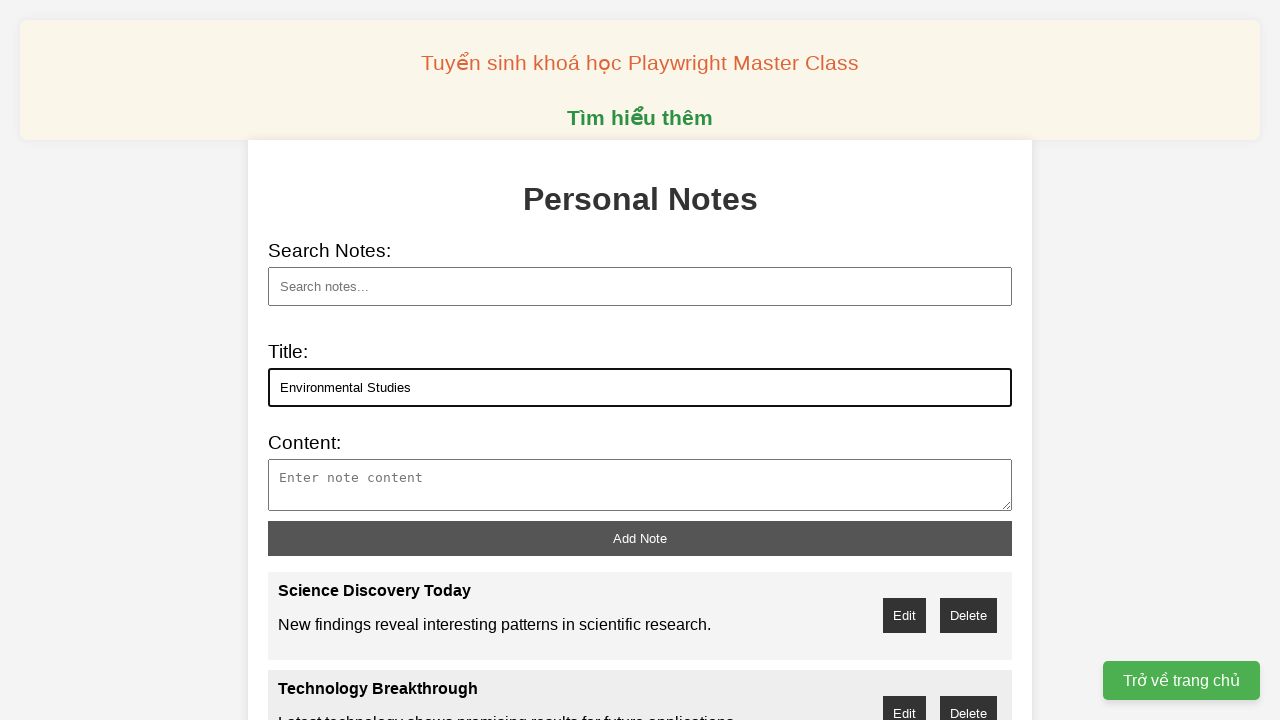

Filled note content field for note 5 on xpath=//textarea[@id="note-content"]
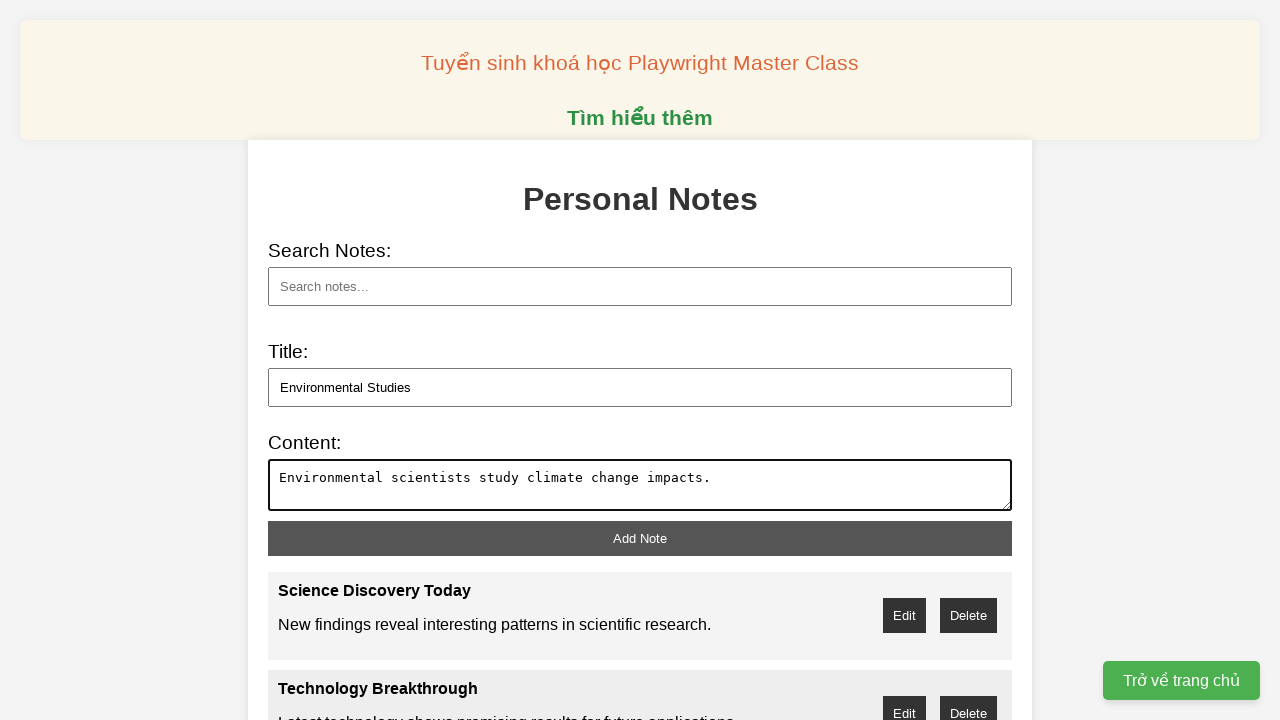

Clicked add note button to create note 5 of 10 at (640, 538) on xpath=//button[@id="add-note"]
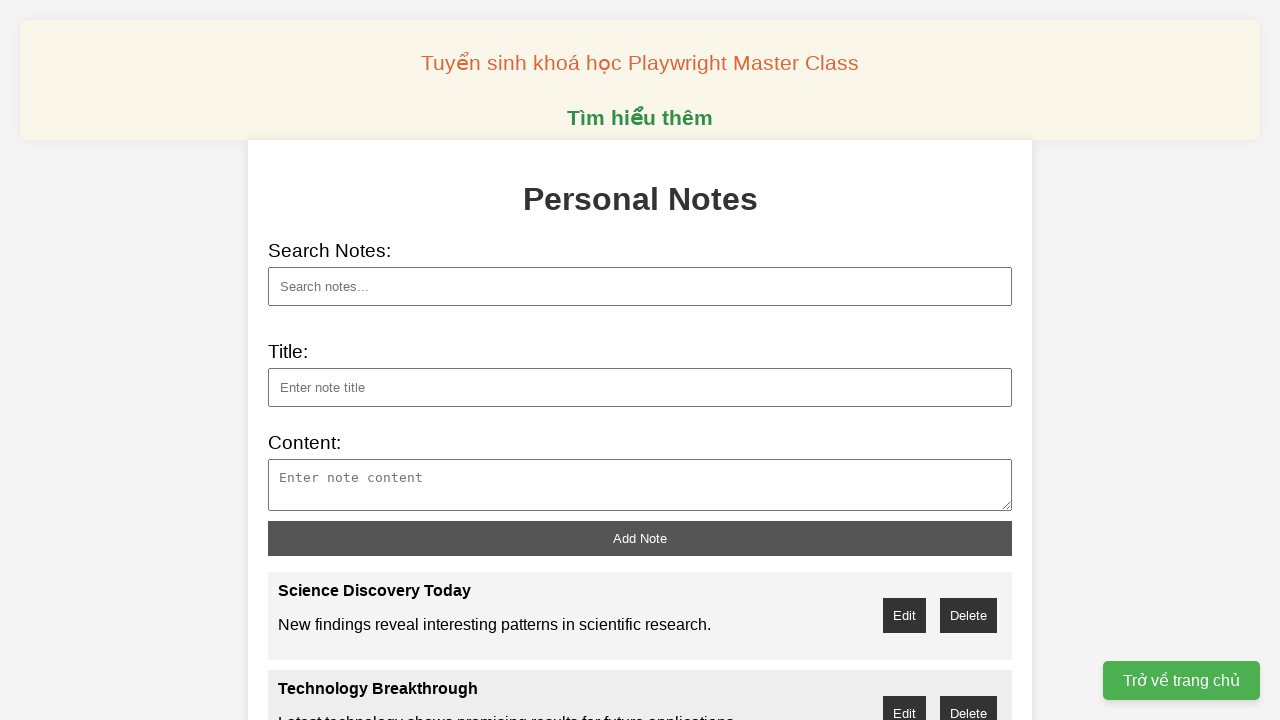

Filled note title field with 'Physics Advancement' on xpath=//input[@type="text" and @id="note-title"]
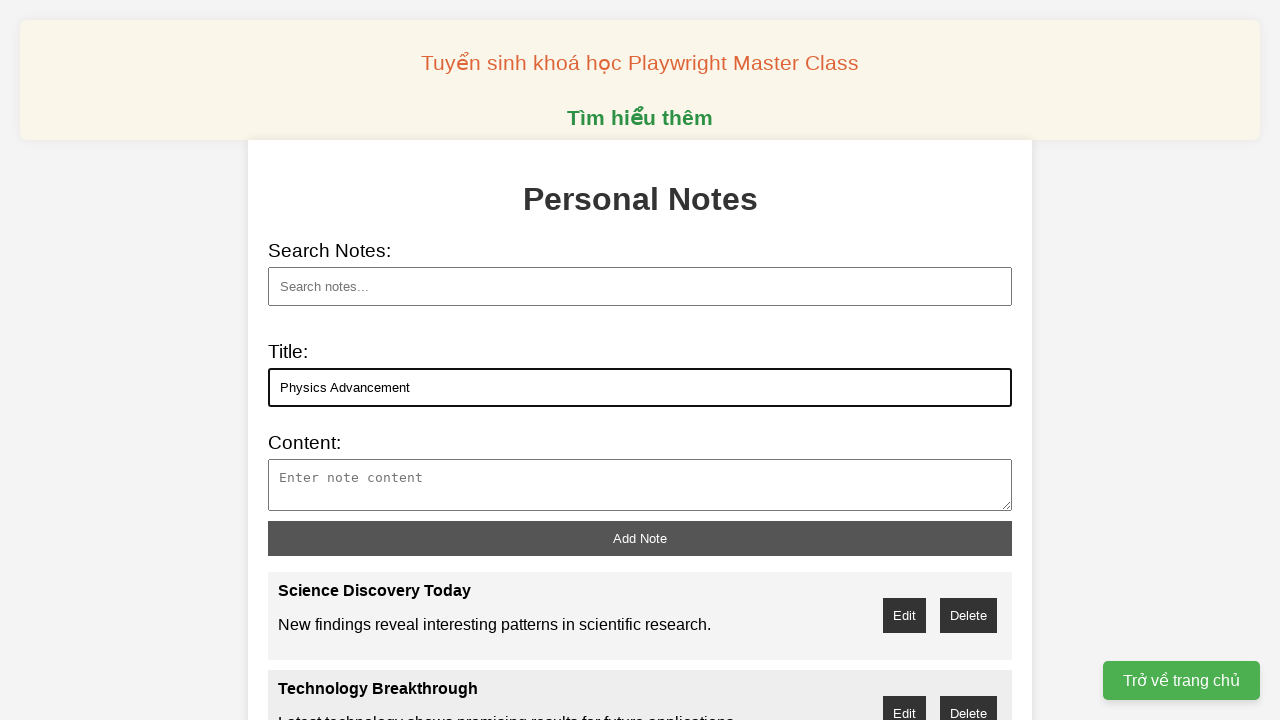

Filled note content field for note 6 on xpath=//textarea[@id="note-content"]
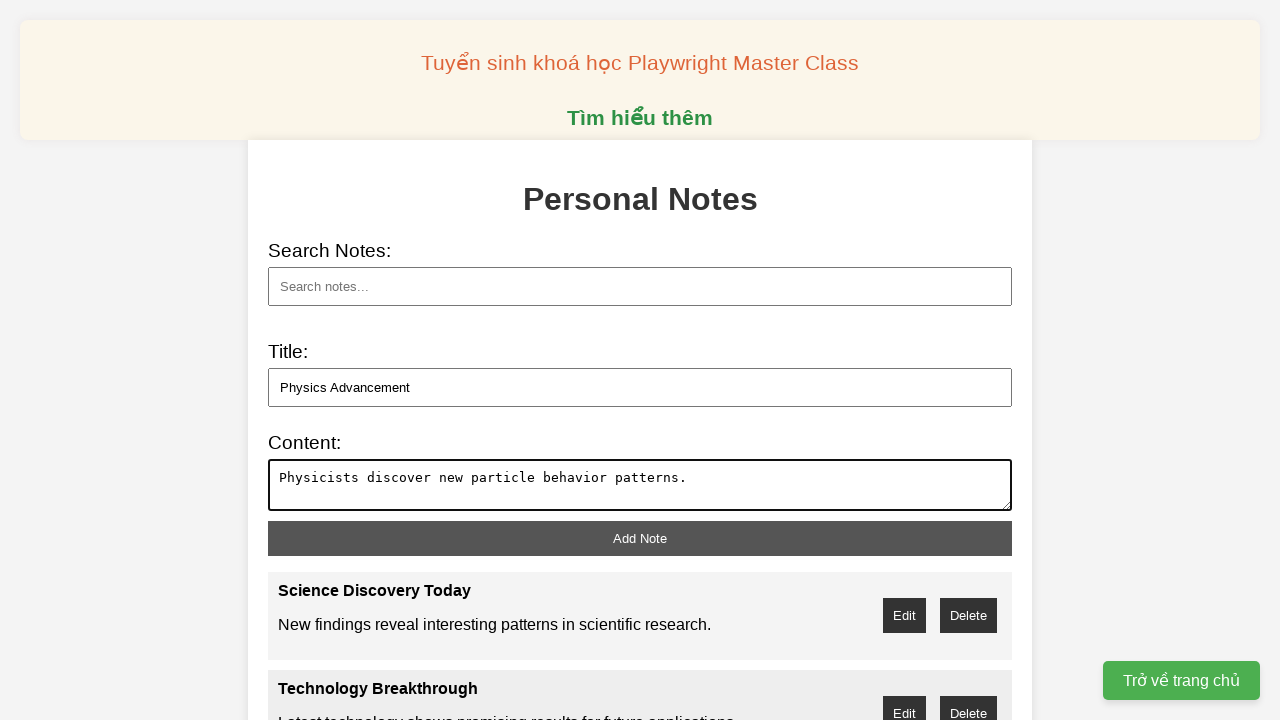

Clicked add note button to create note 6 of 10 at (640, 538) on xpath=//button[@id="add-note"]
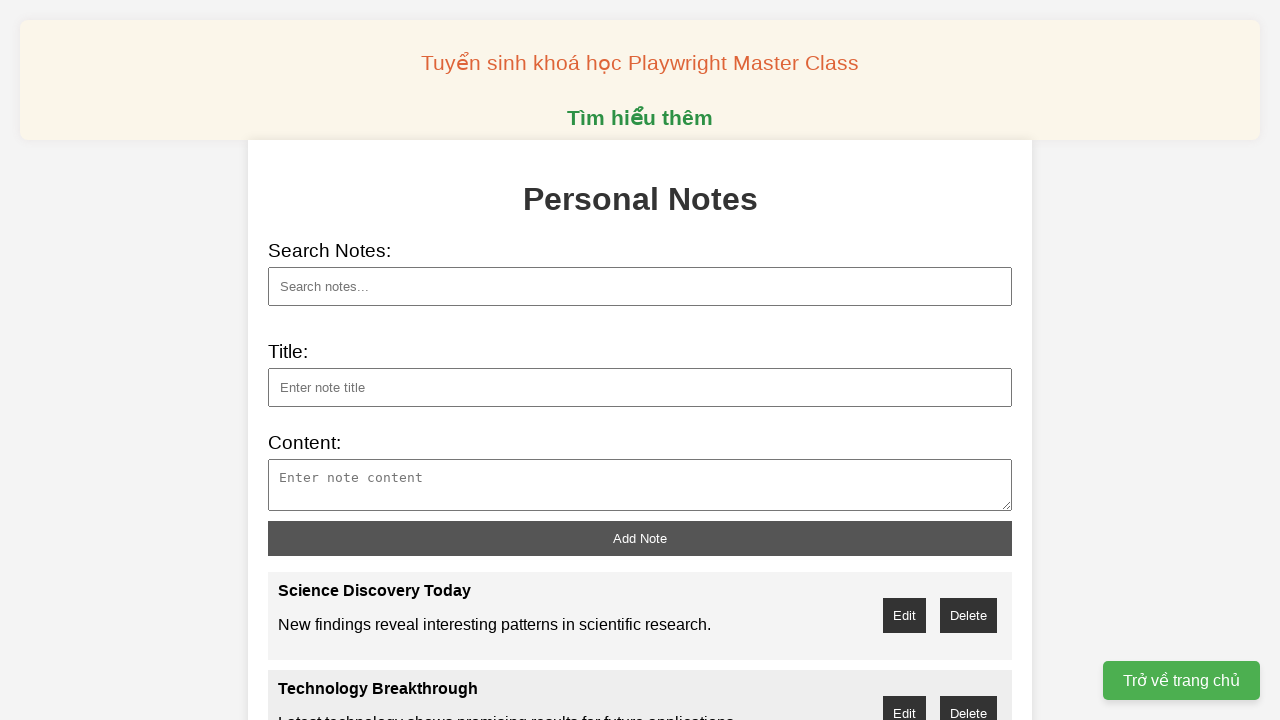

Filled note title field with 'Chemistry Innovation' on xpath=//input[@type="text" and @id="note-title"]
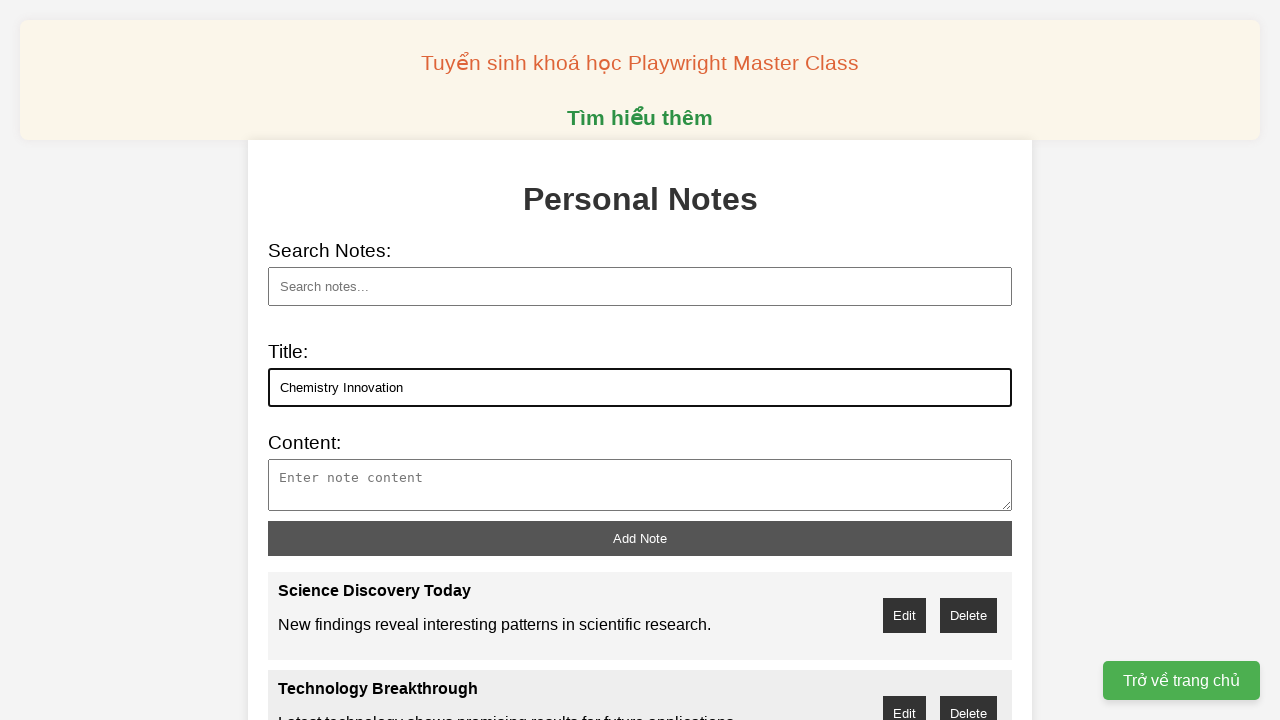

Filled note content field for note 7 on xpath=//textarea[@id="note-content"]
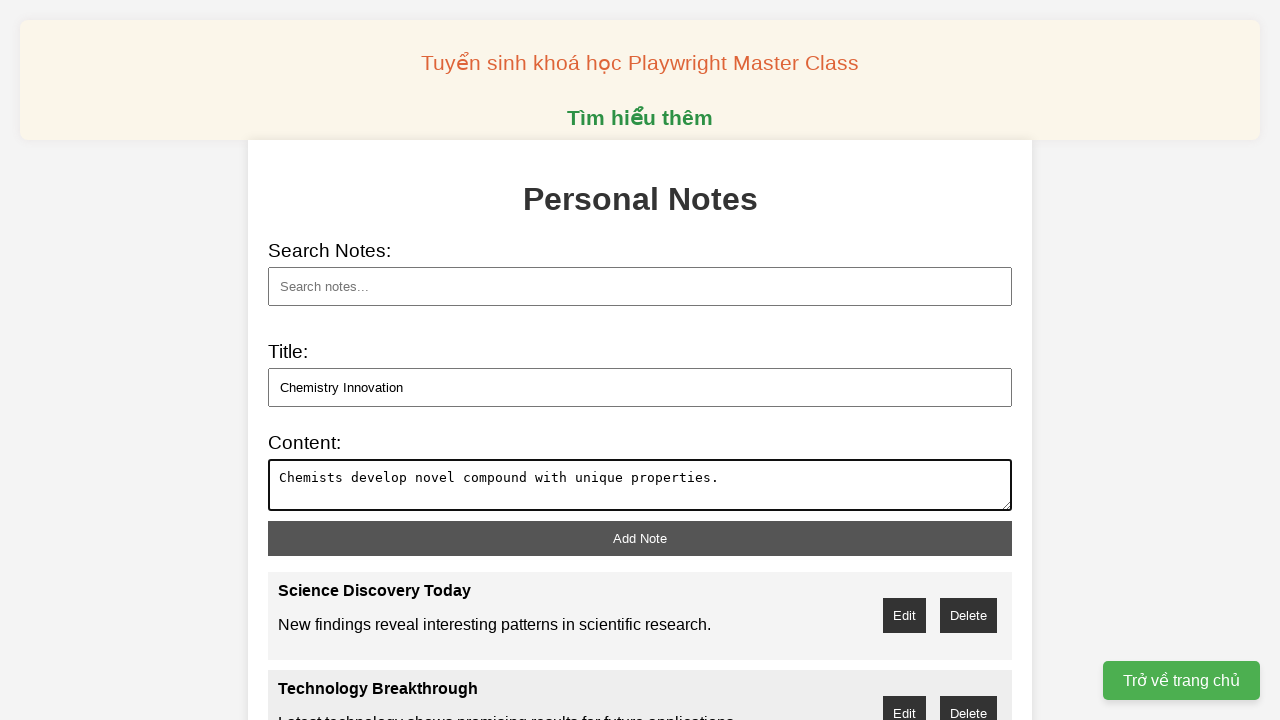

Clicked add note button to create note 7 of 10 at (640, 538) on xpath=//button[@id="add-note"]
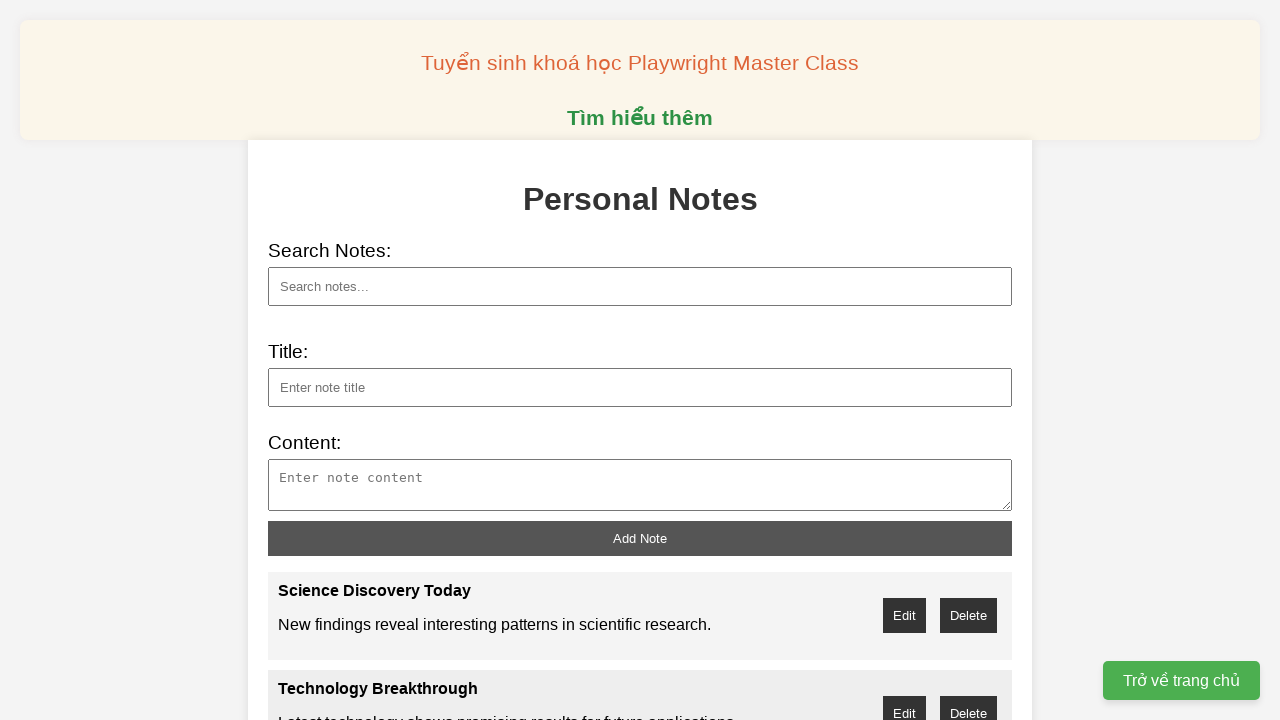

Filled note title field with 'Biology Findings' on xpath=//input[@type="text" and @id="note-title"]
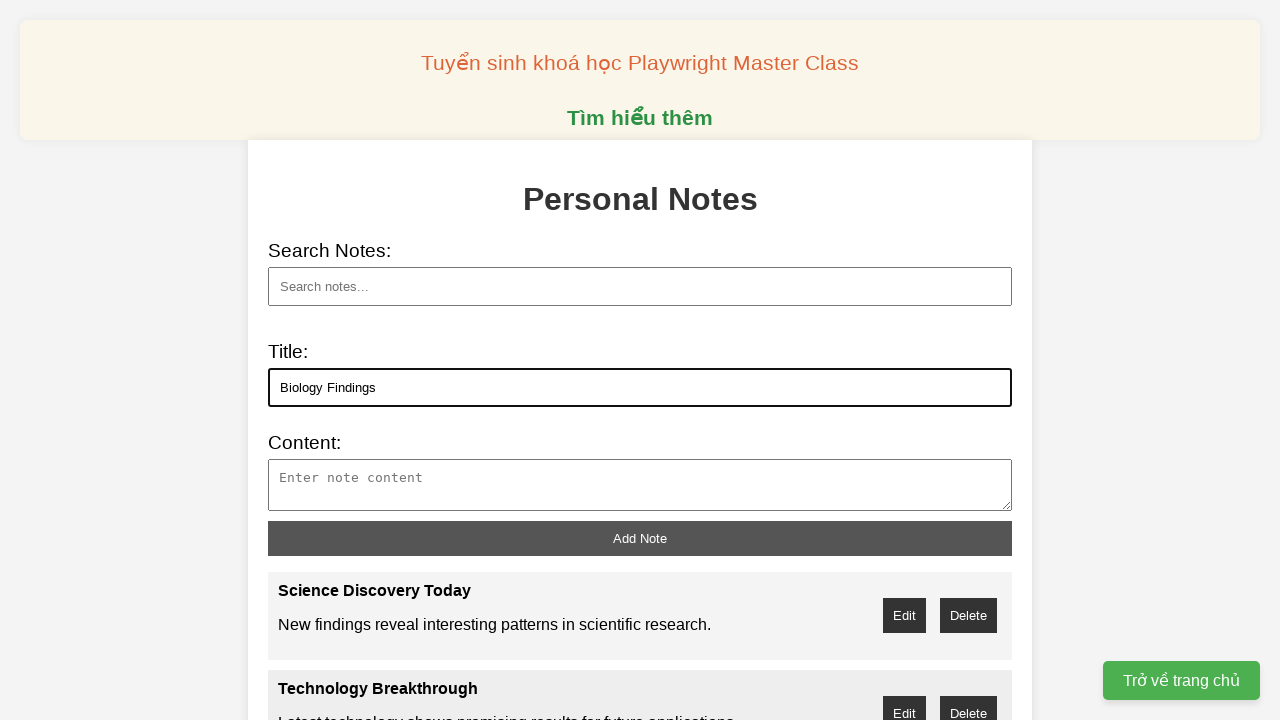

Filled note content field for note 8 on xpath=//textarea[@id="note-content"]
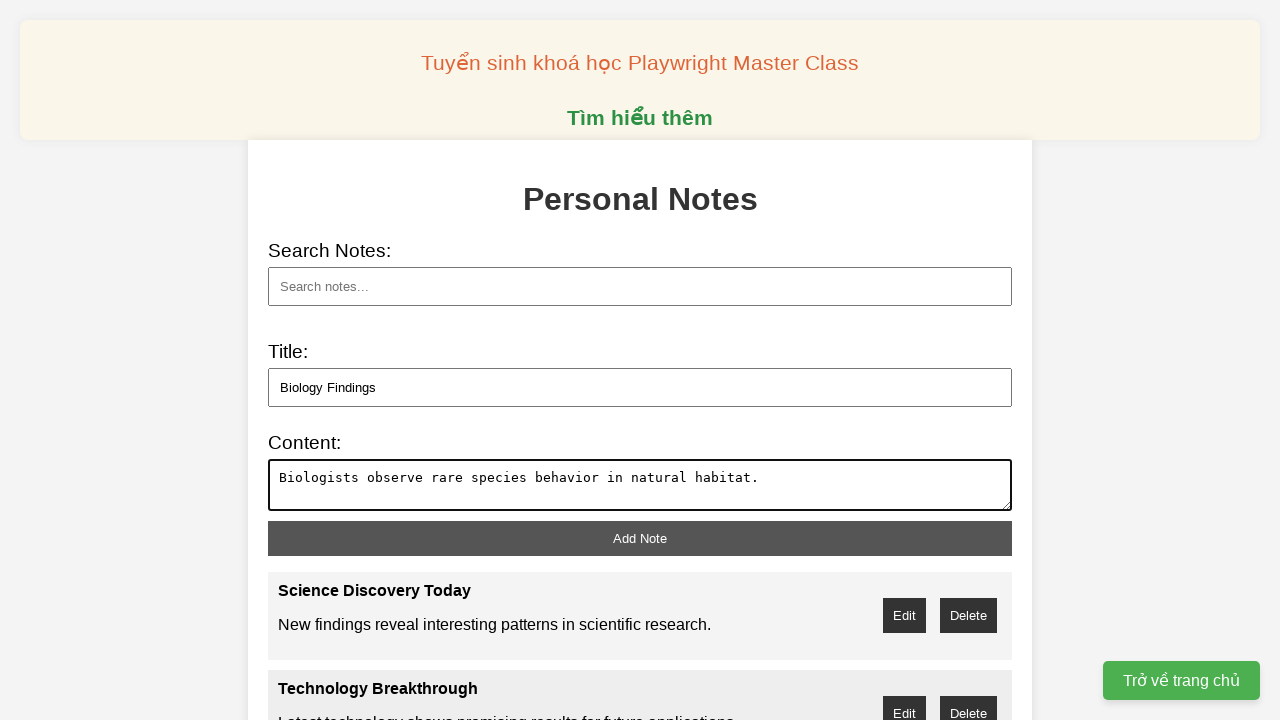

Clicked add note button to create note 8 of 10 at (640, 538) on xpath=//button[@id="add-note"]
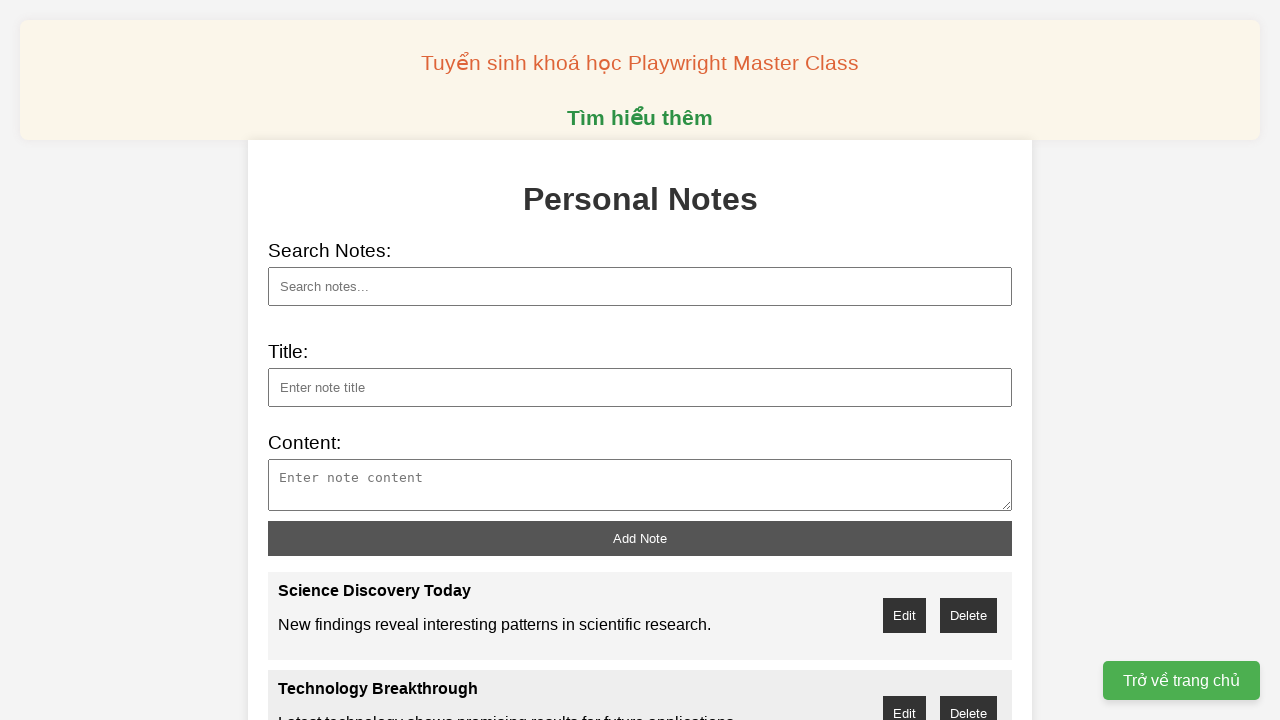

Filled note title field with 'Engineering Milestone' on xpath=//input[@type="text" and @id="note-title"]
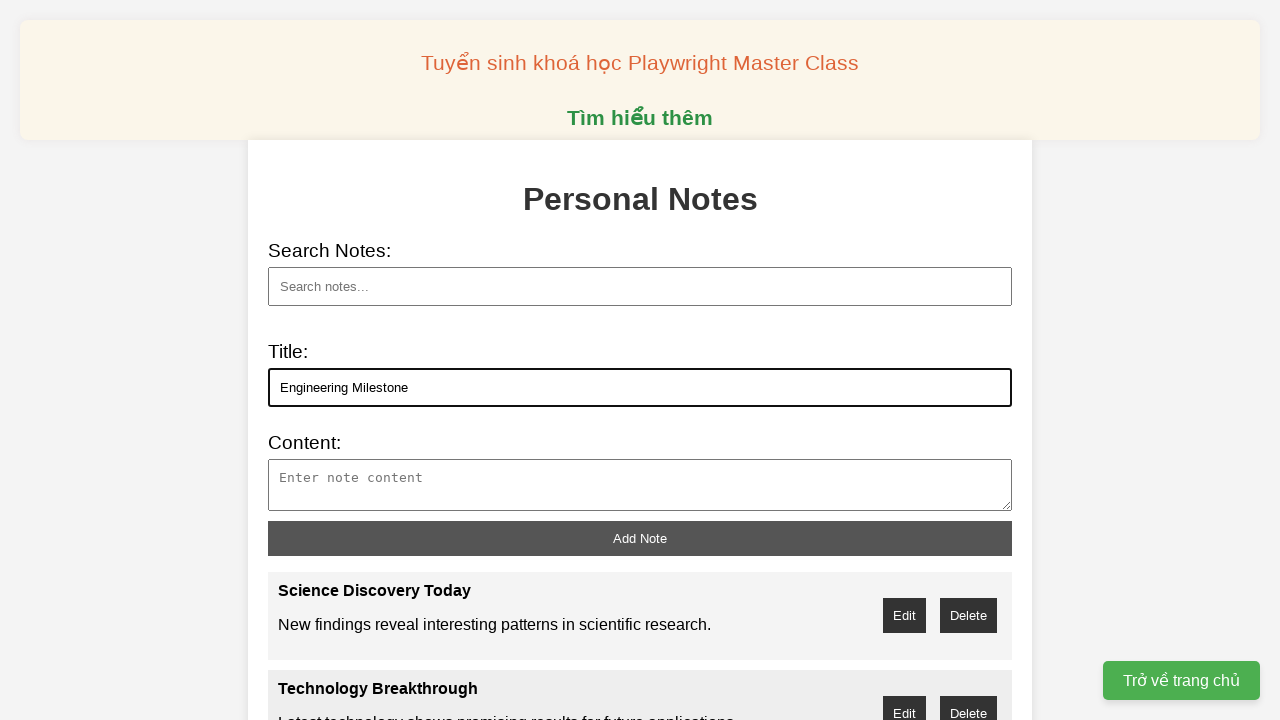

Filled note content field for note 9 on xpath=//textarea[@id="note-content"]
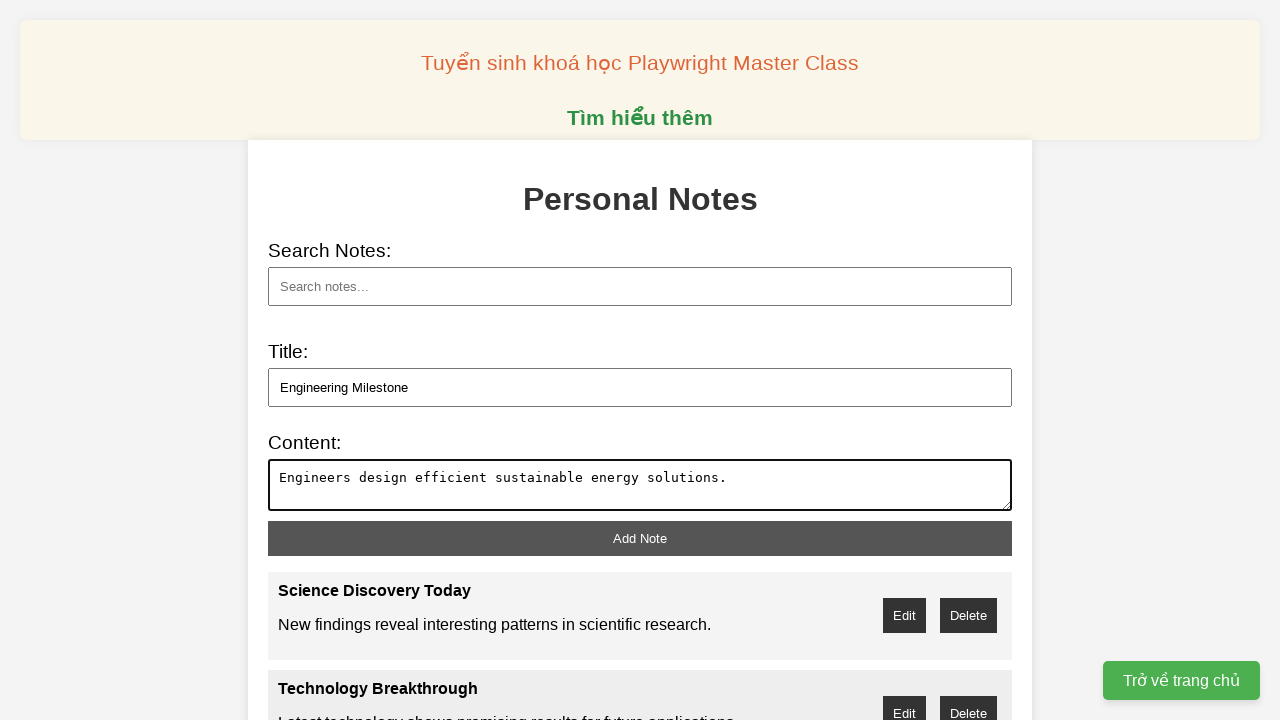

Clicked add note button to create note 9 of 10 at (640, 538) on xpath=//button[@id="add-note"]
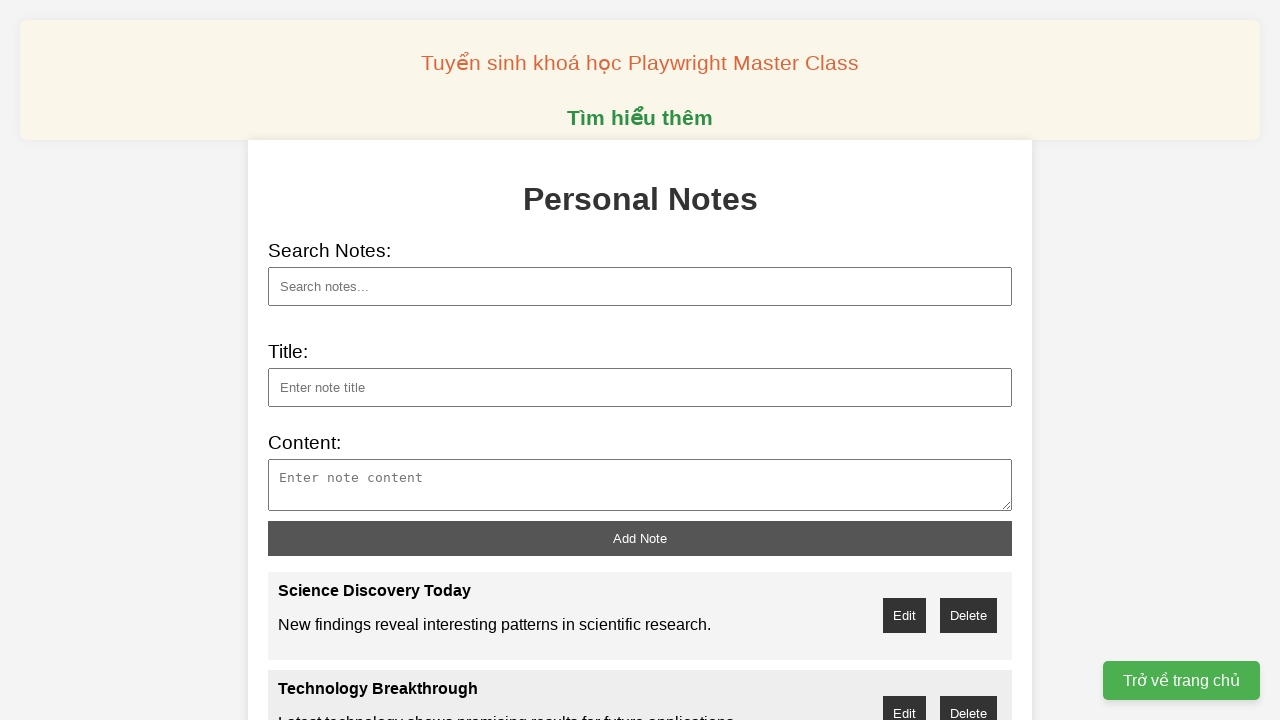

Filled note title field with 'Mathematics Theory' on xpath=//input[@type="text" and @id="note-title"]
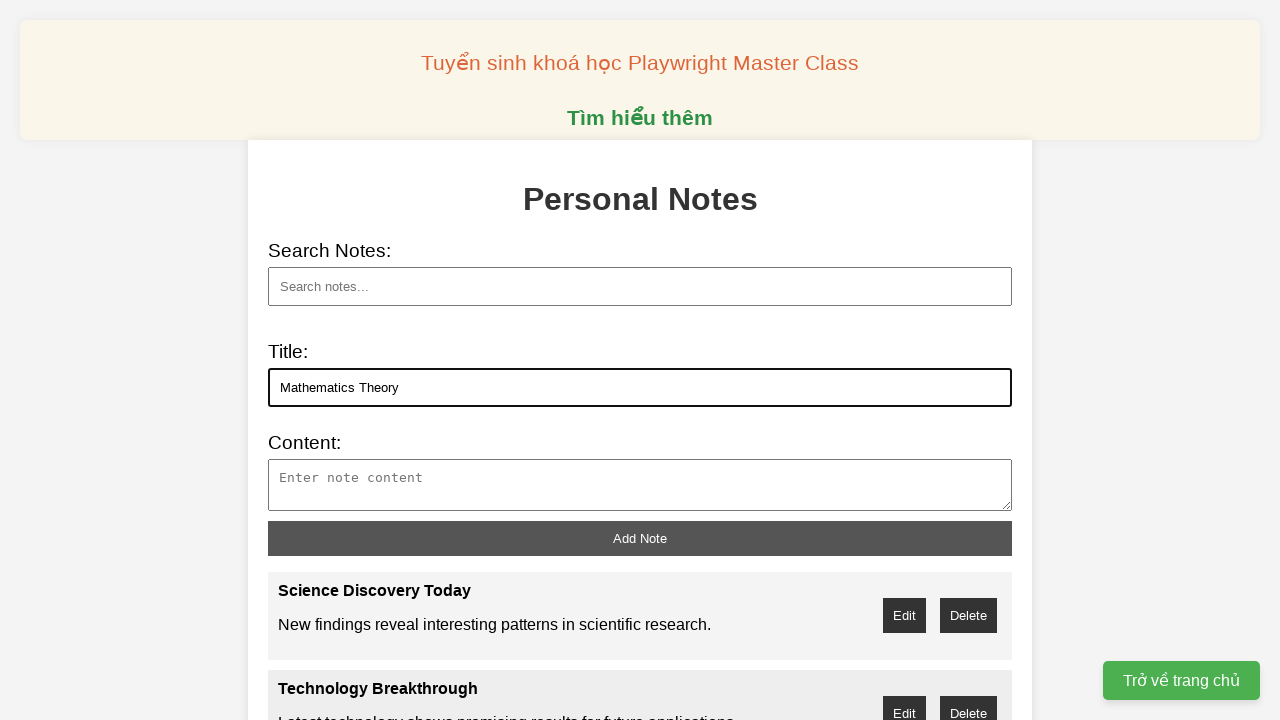

Filled note content field for note 10 on xpath=//textarea[@id="note-content"]
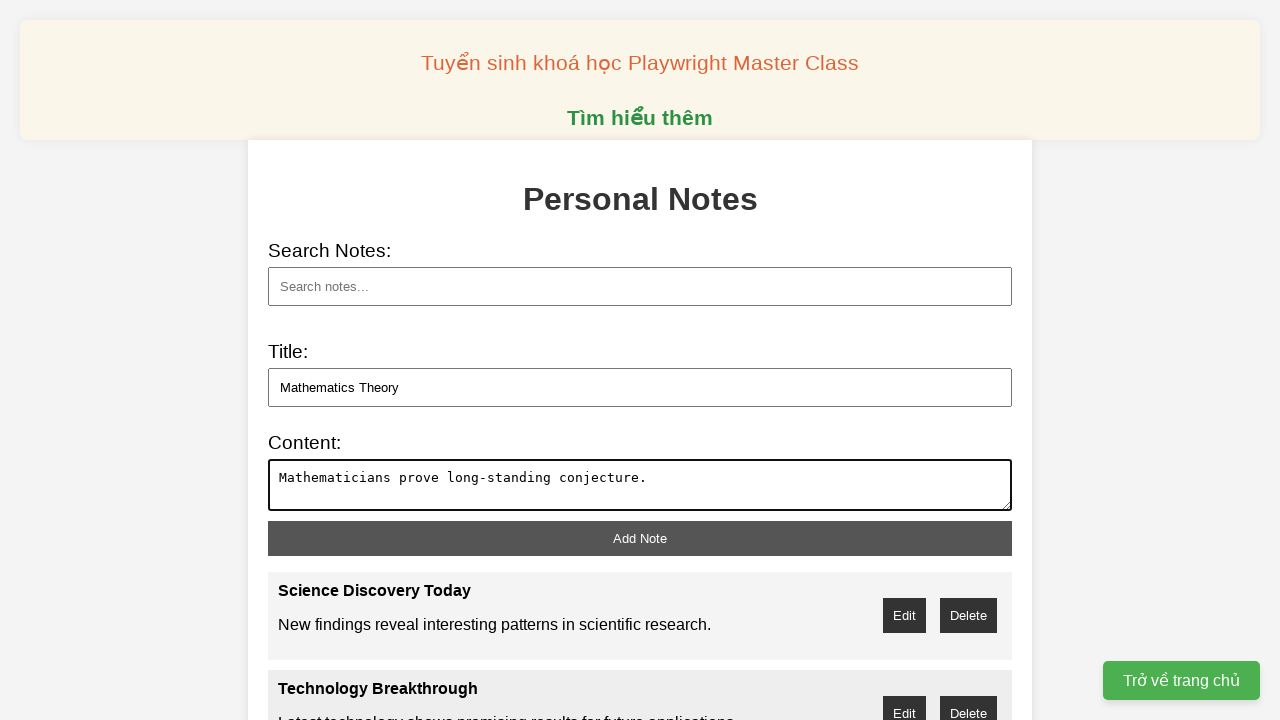

Clicked add note button to create note 10 of 10 at (640, 538) on xpath=//button[@id="add-note"]
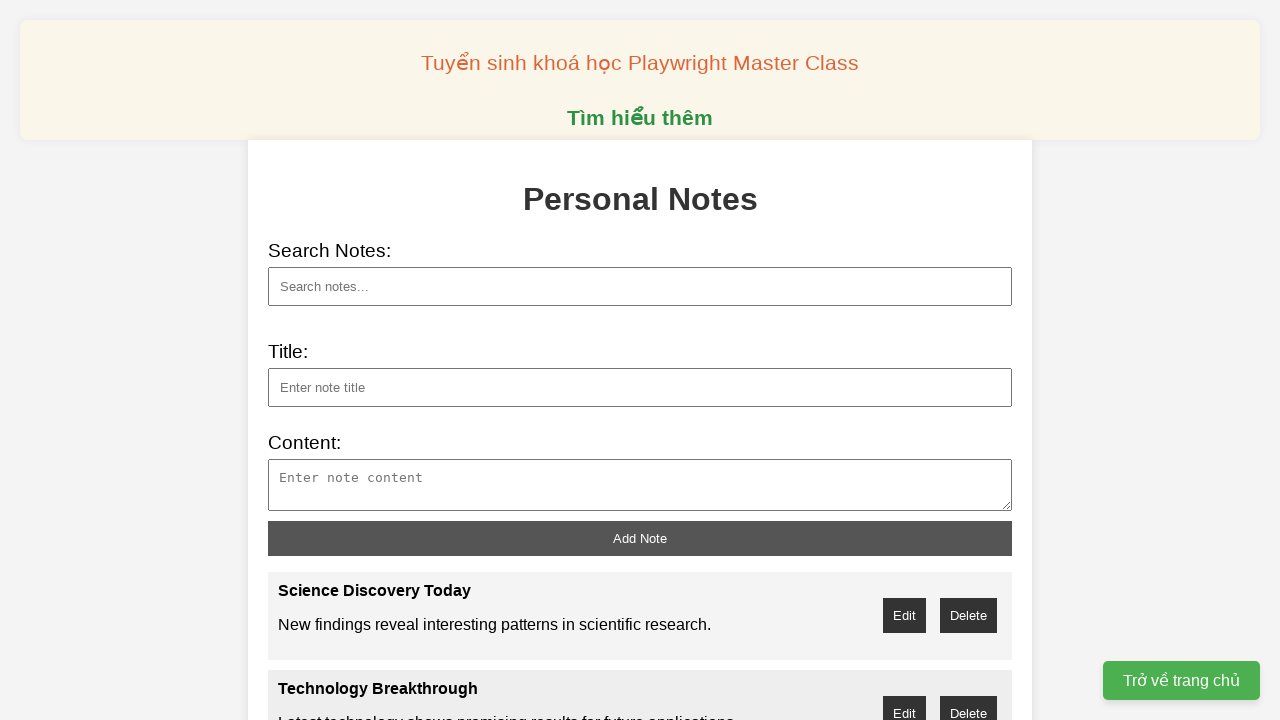

Filled search field with 'Technology' to search for notes on xpath=//input[@type="text" and @id="search"]
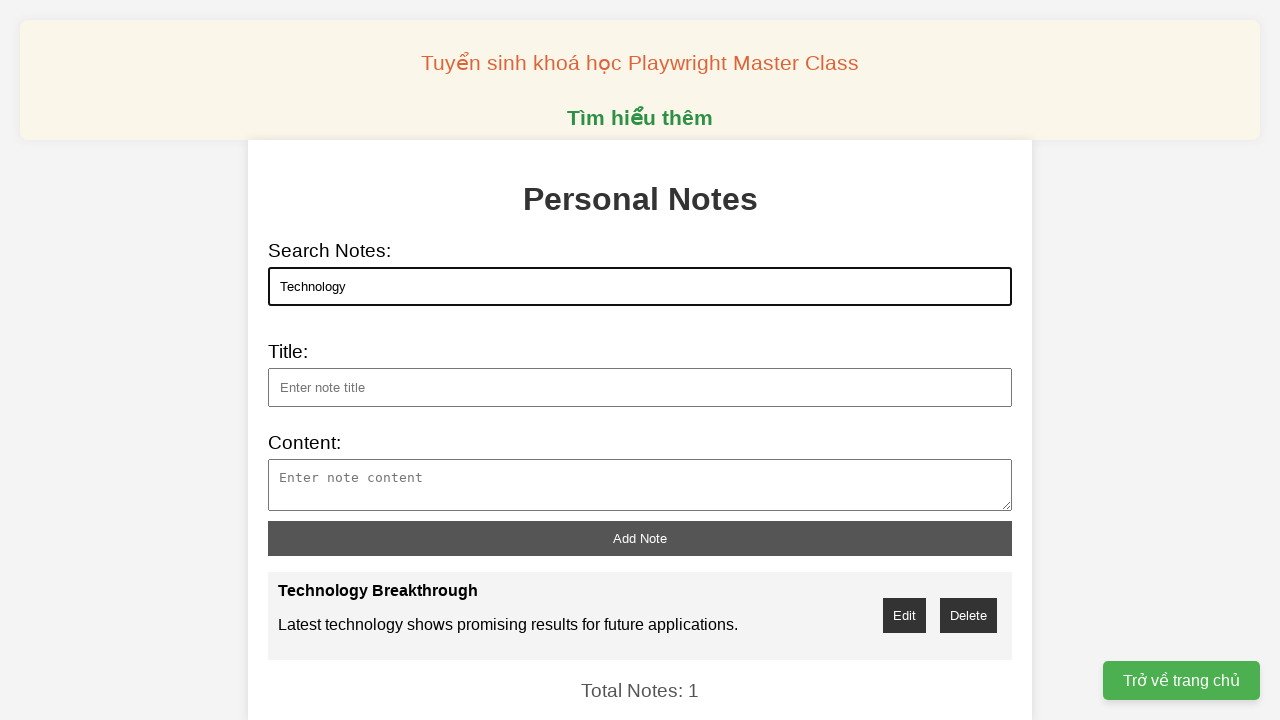

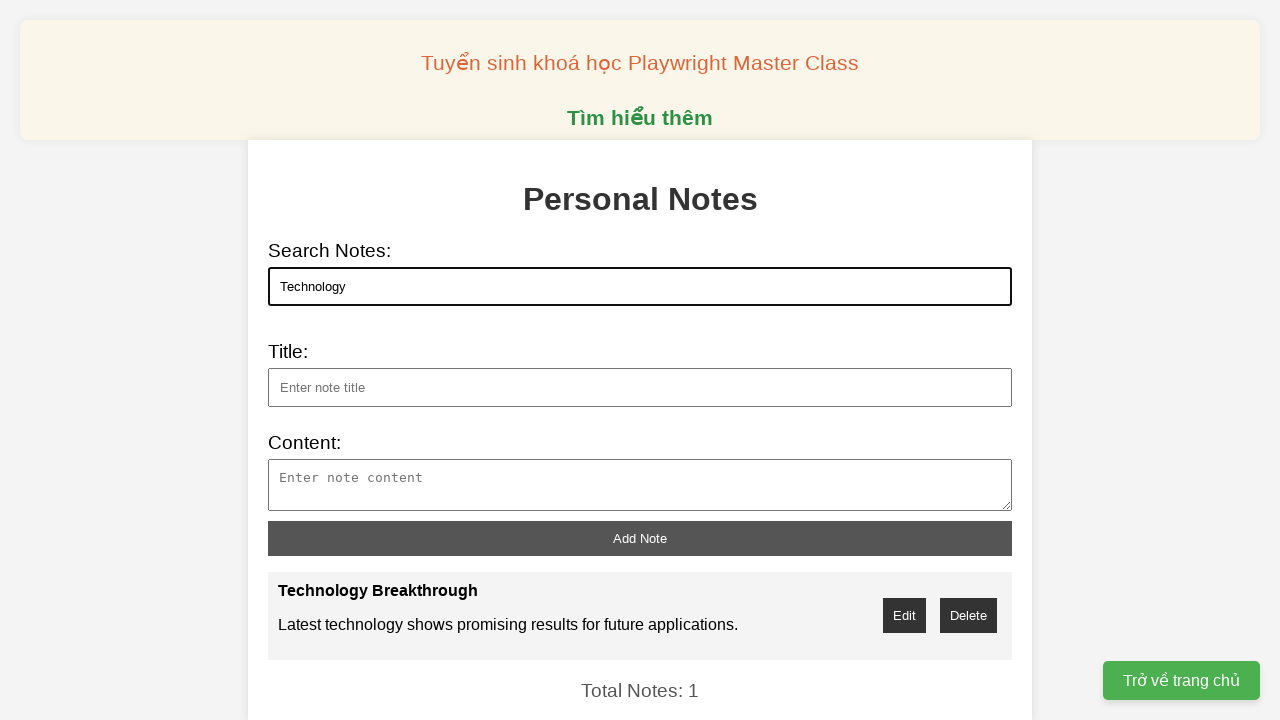